Tests product search functionality by navigating to products page, entering a search query for "T-Shirt", and verifying search results are displayed

Starting URL: https://www.automationexercise.com

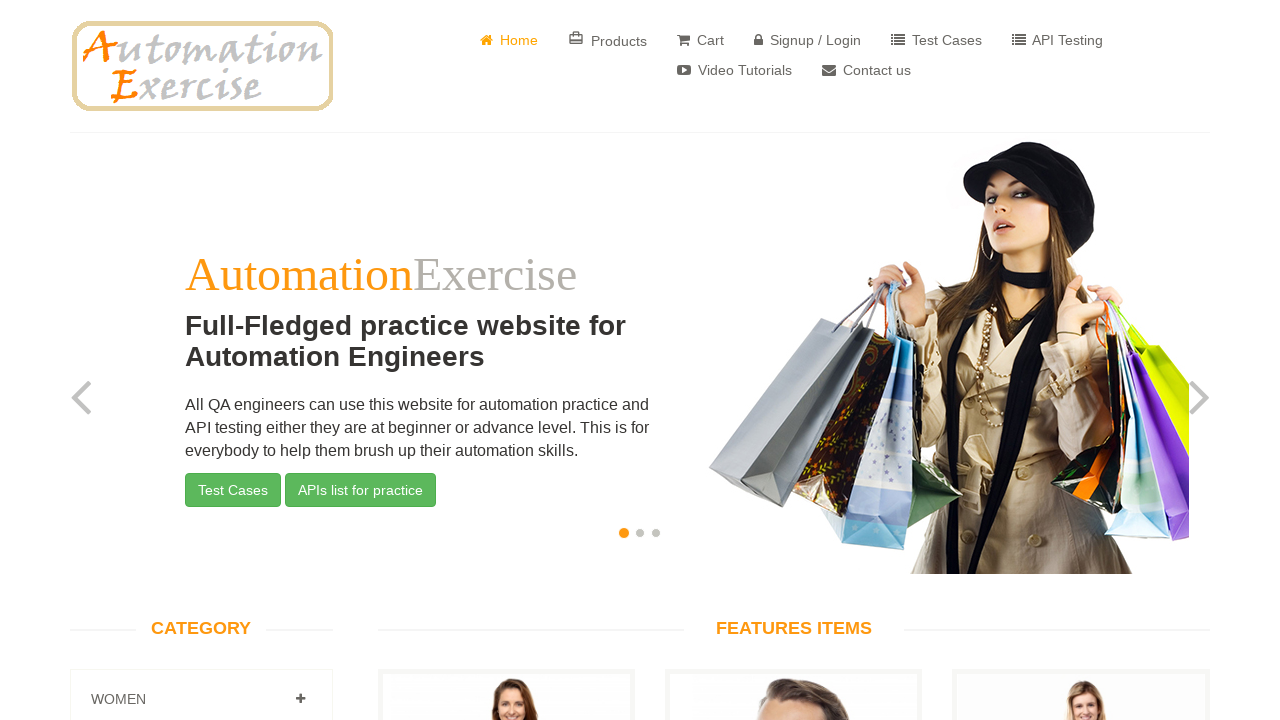

Verified home page title is 'Automation Exercise'
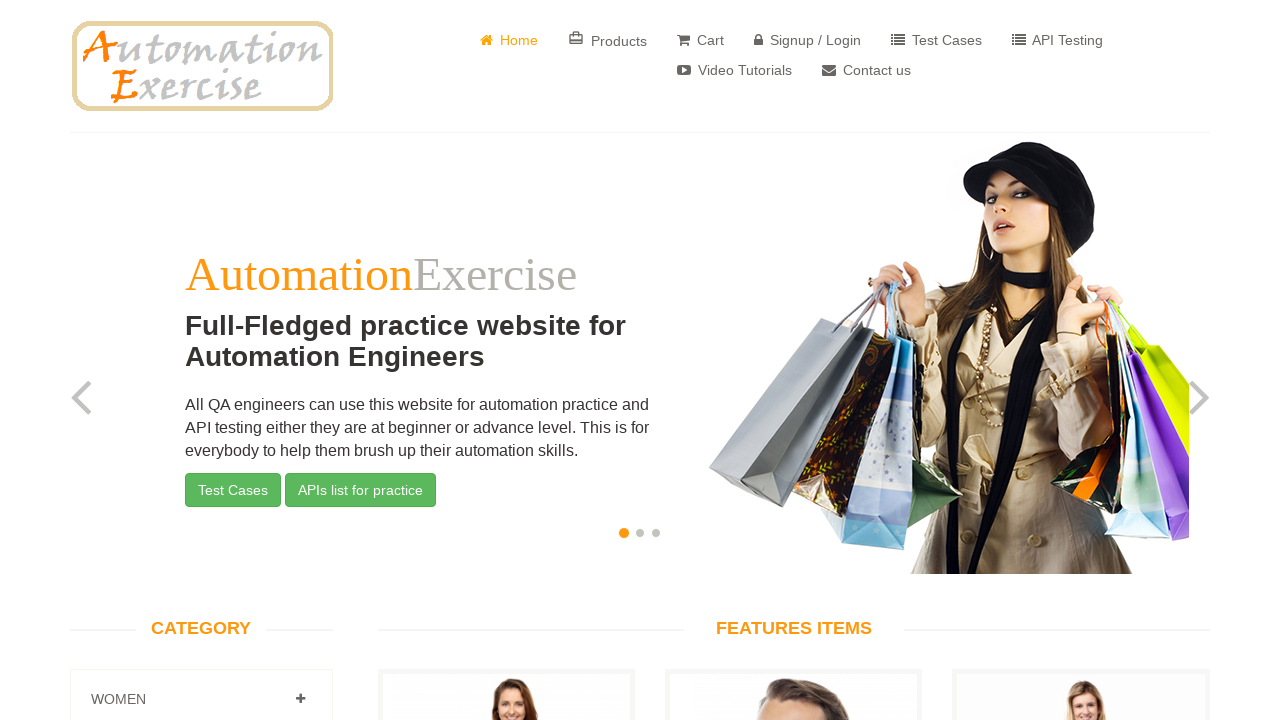

Clicked on Products button in navigation at (608, 40) on xpath=//*[@id="header"]/div/div/div/div[2]/div/ul/li[2]/a
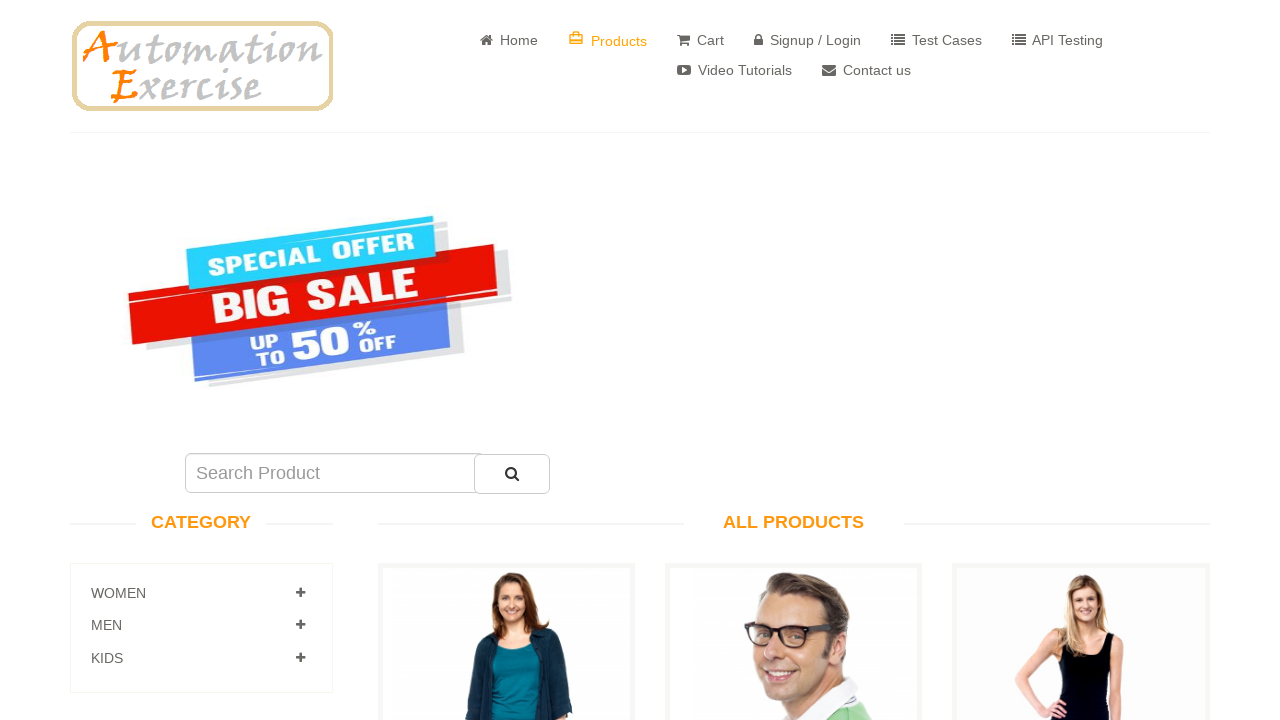

Navigated to products page successfully
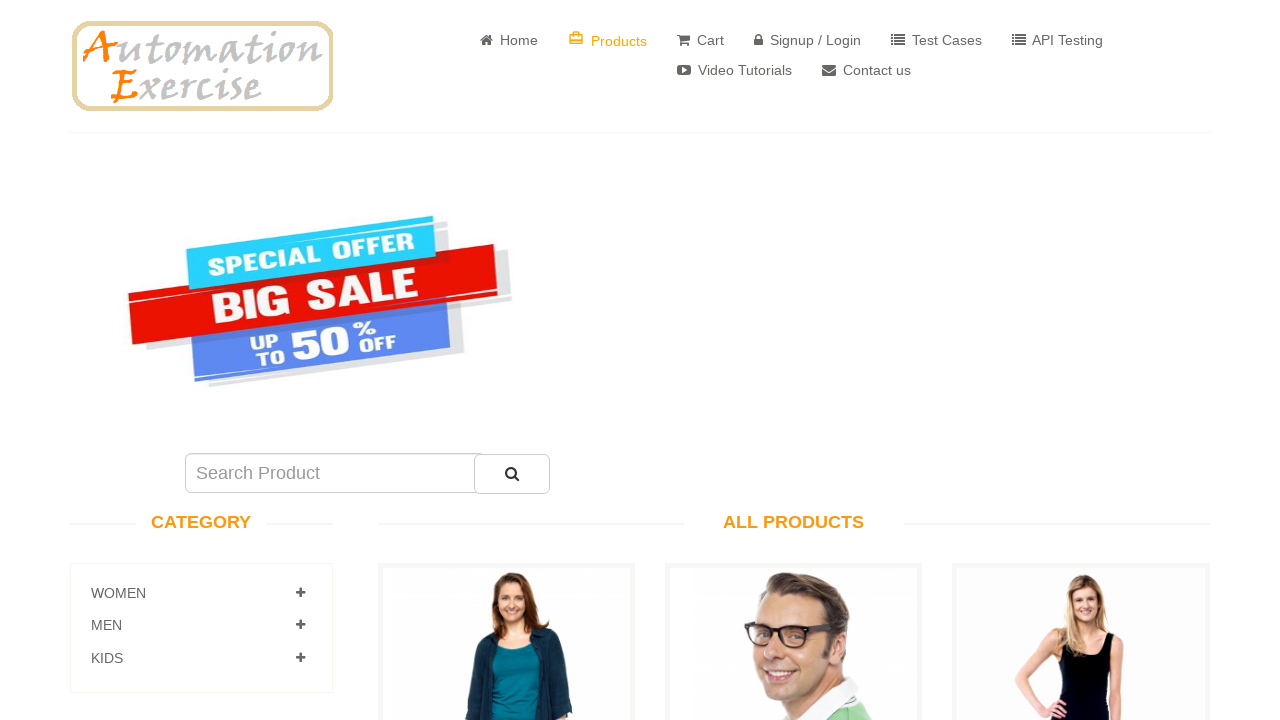

Cleared search field on xpath=//*[@id="search_product"]
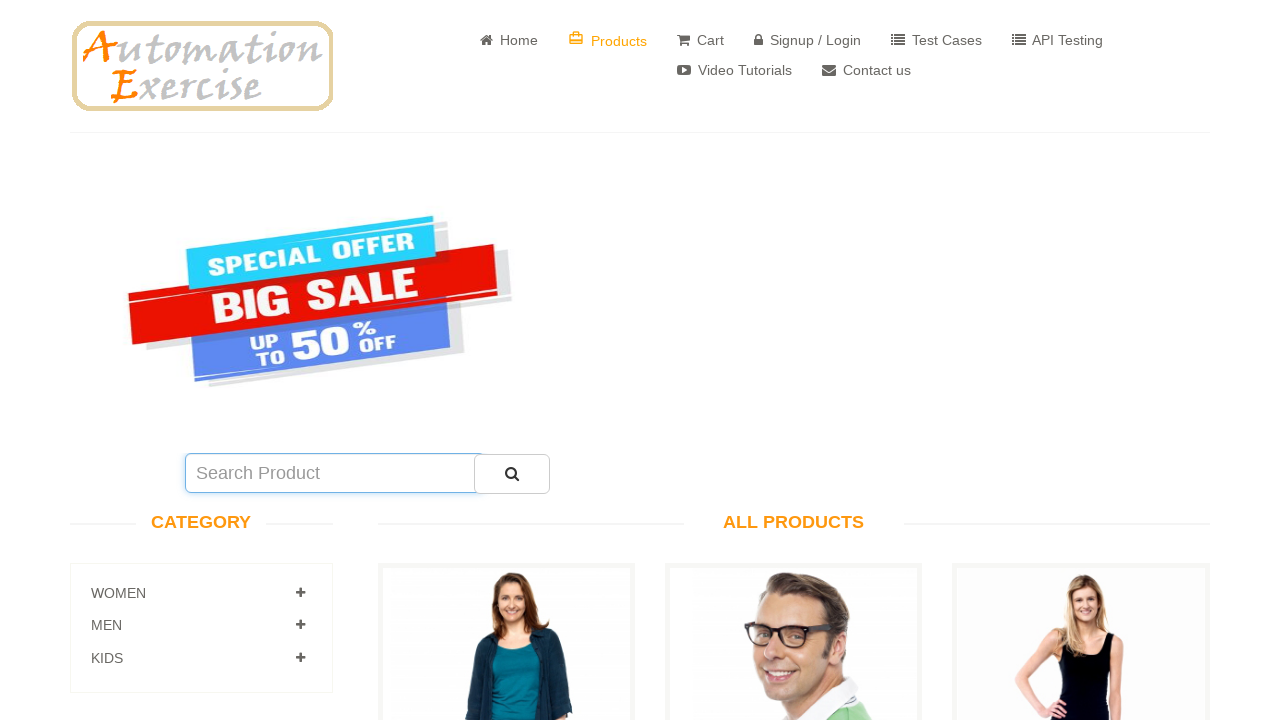

Entered 'T-Shirt' in search field on xpath=//*[@id="search_product"]
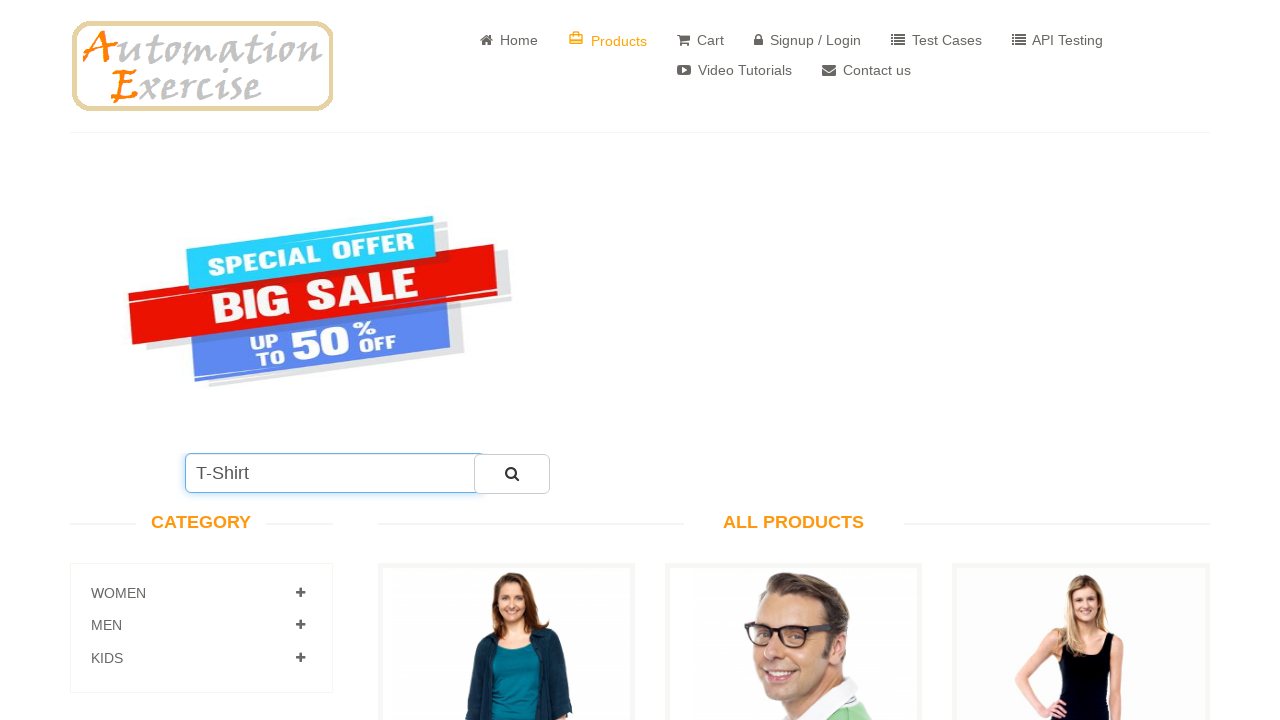

Clicked search button to search for T-Shirt at (512, 474) on xpath=//*[@id="submit_search"]
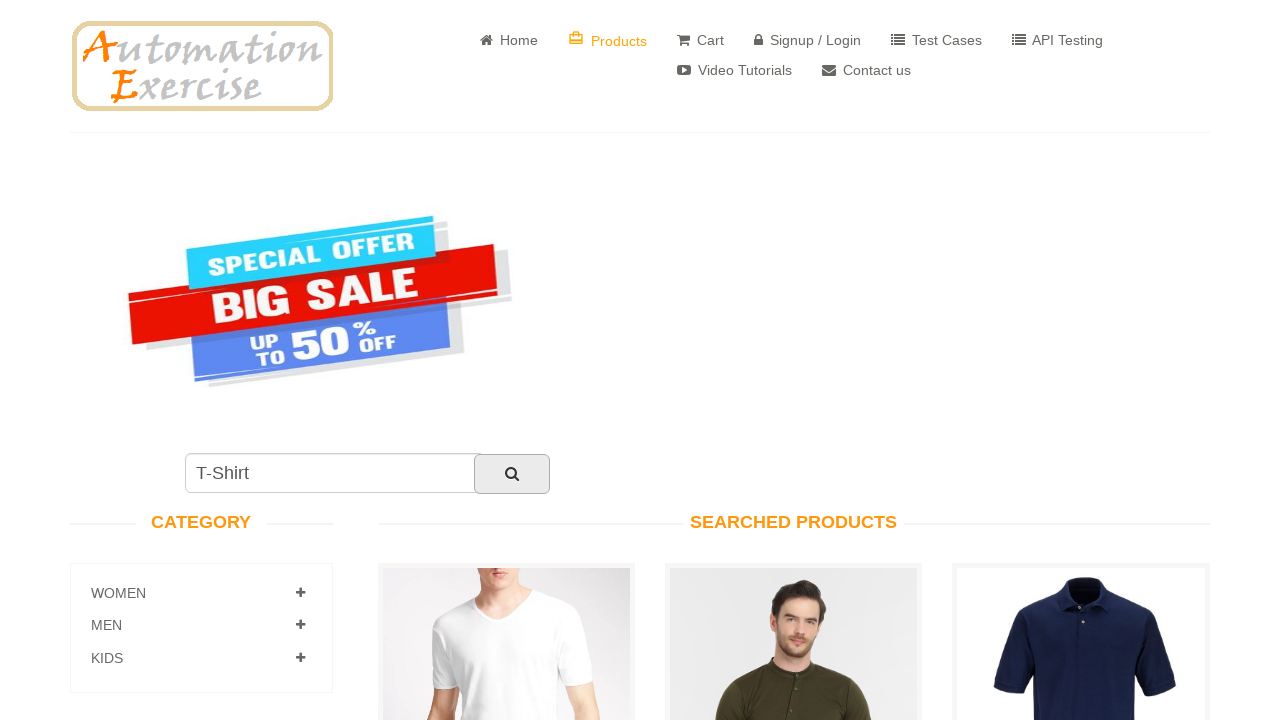

Verified searched products section is visible
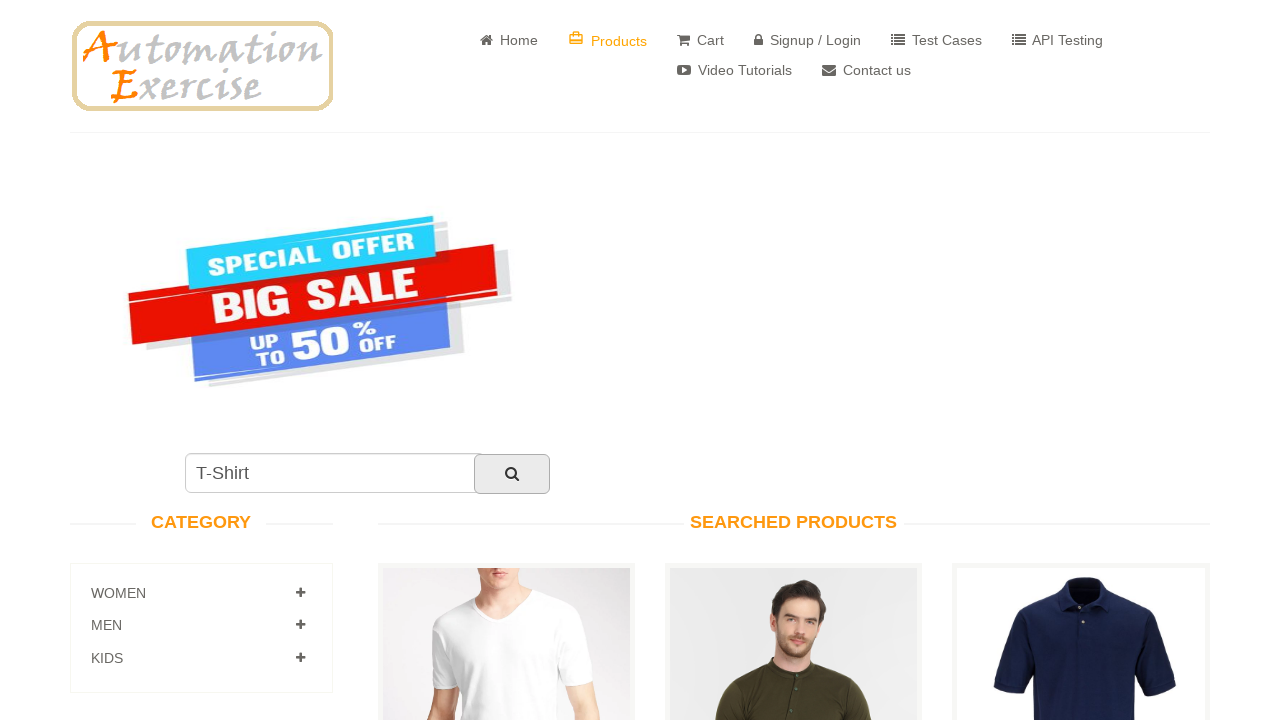

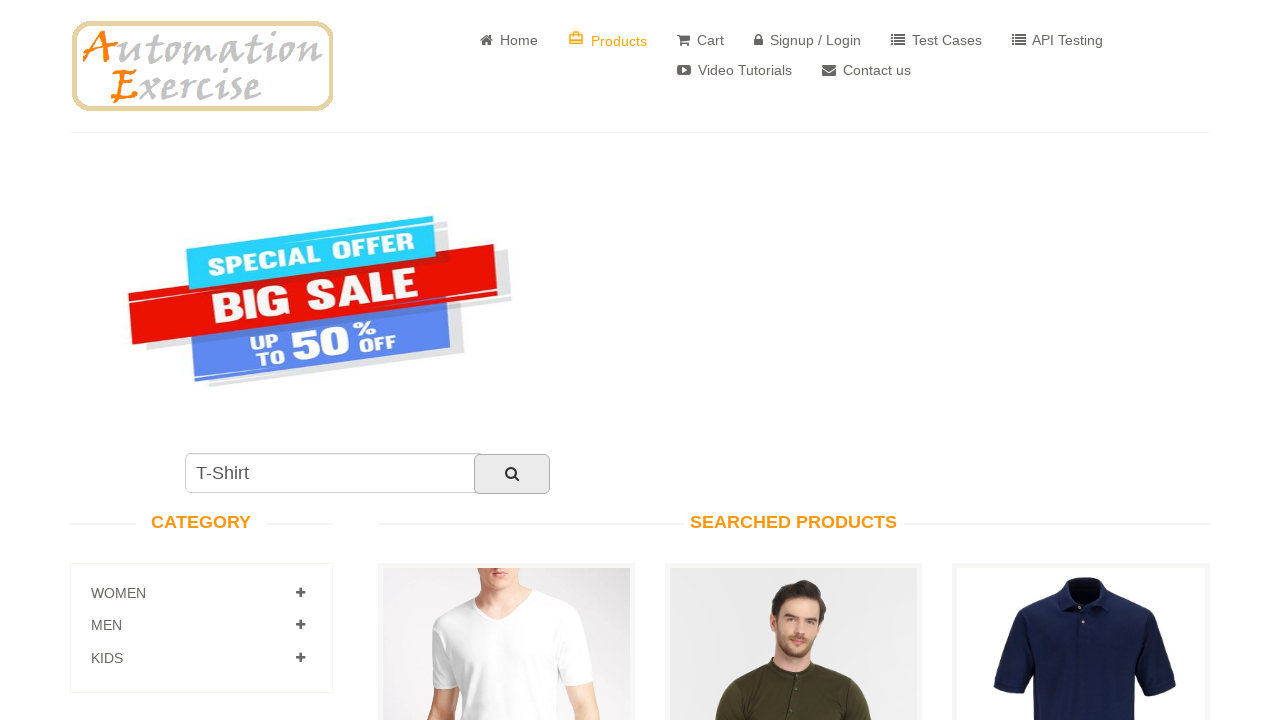